Tests drag and drop functionality on the jQuery UI droppable demo page by dragging an element to a new position using coordinate offsets.

Starting URL: https://jqueryui.com/resources/demos/droppable/default.html

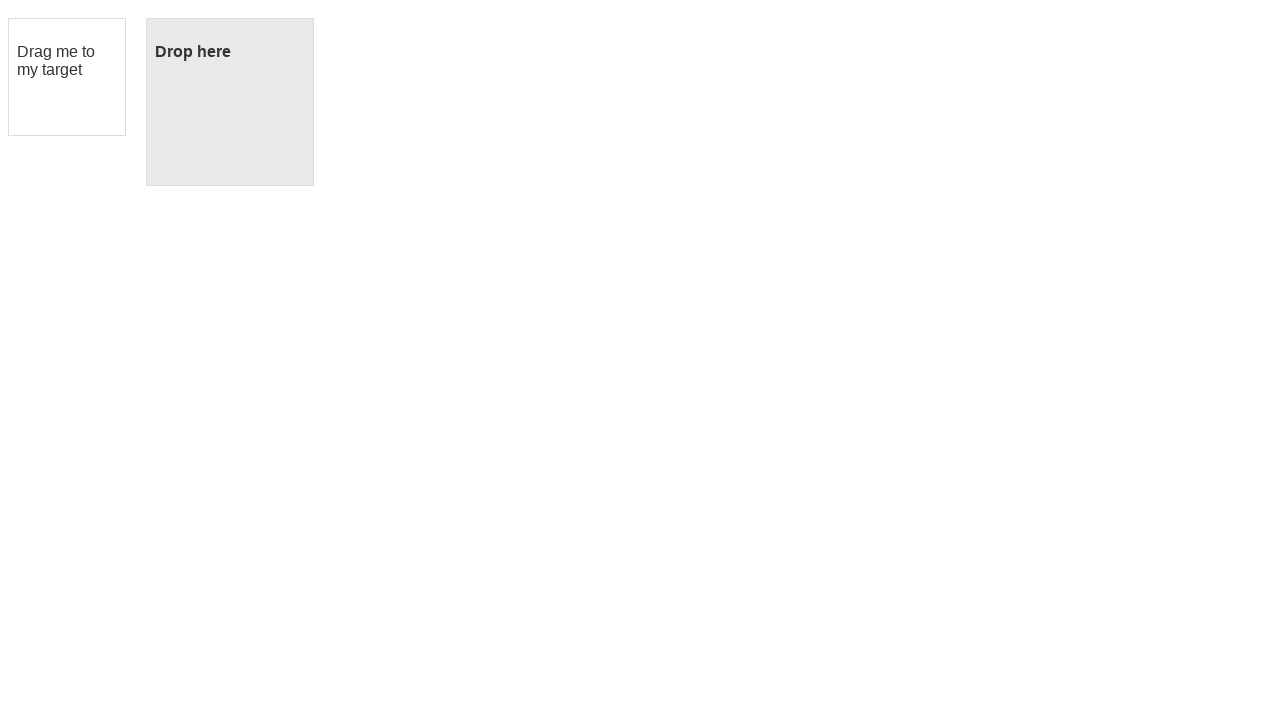

Page loaded with domcontentloaded state
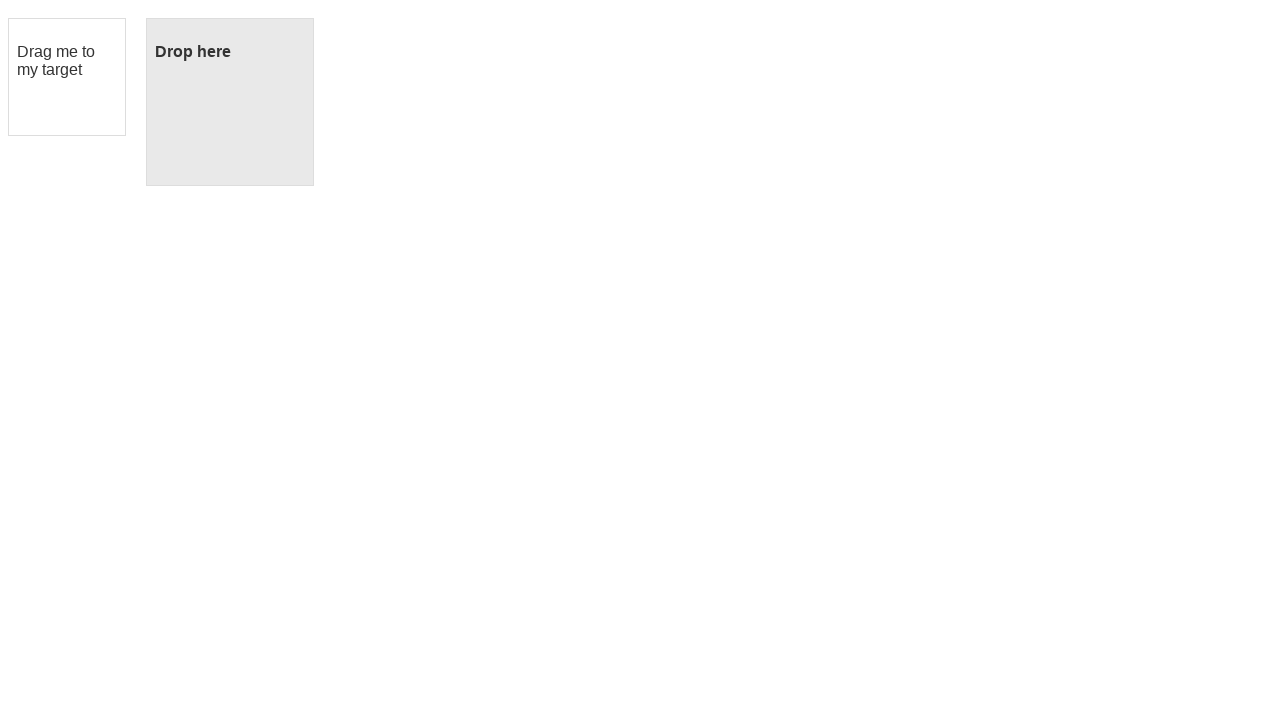

Located the draggable element
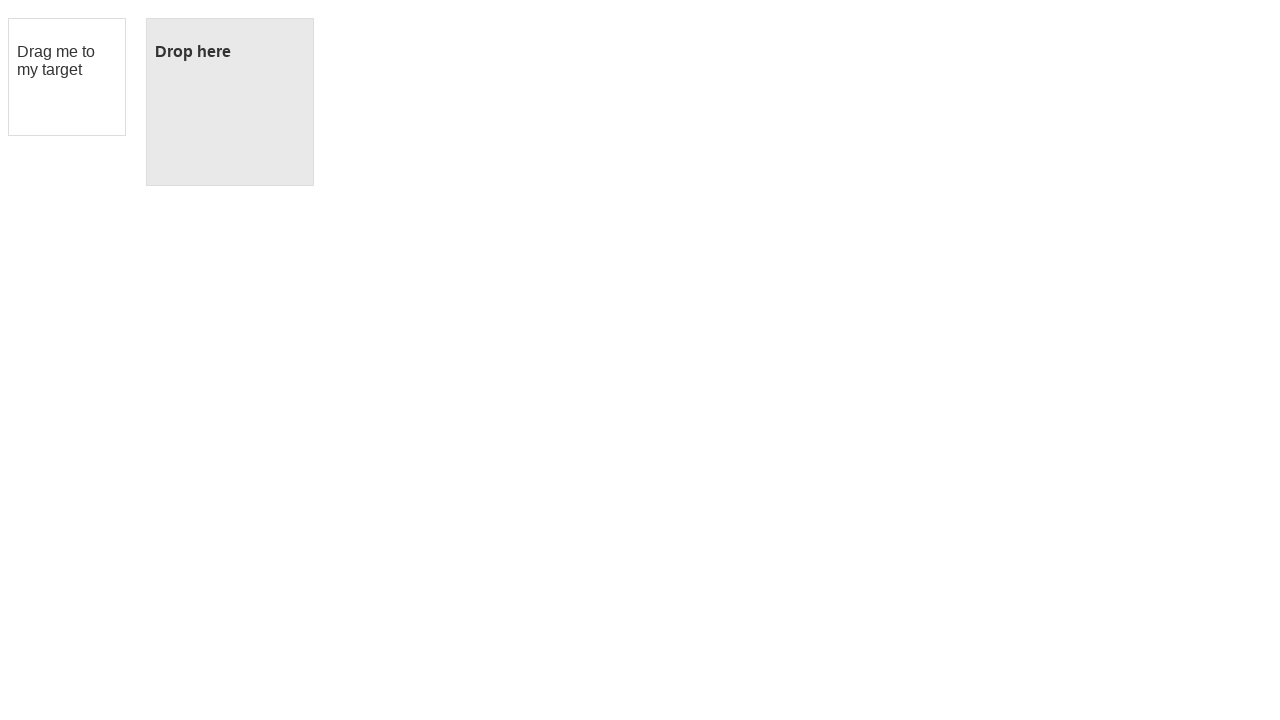

Draggable element is now visible
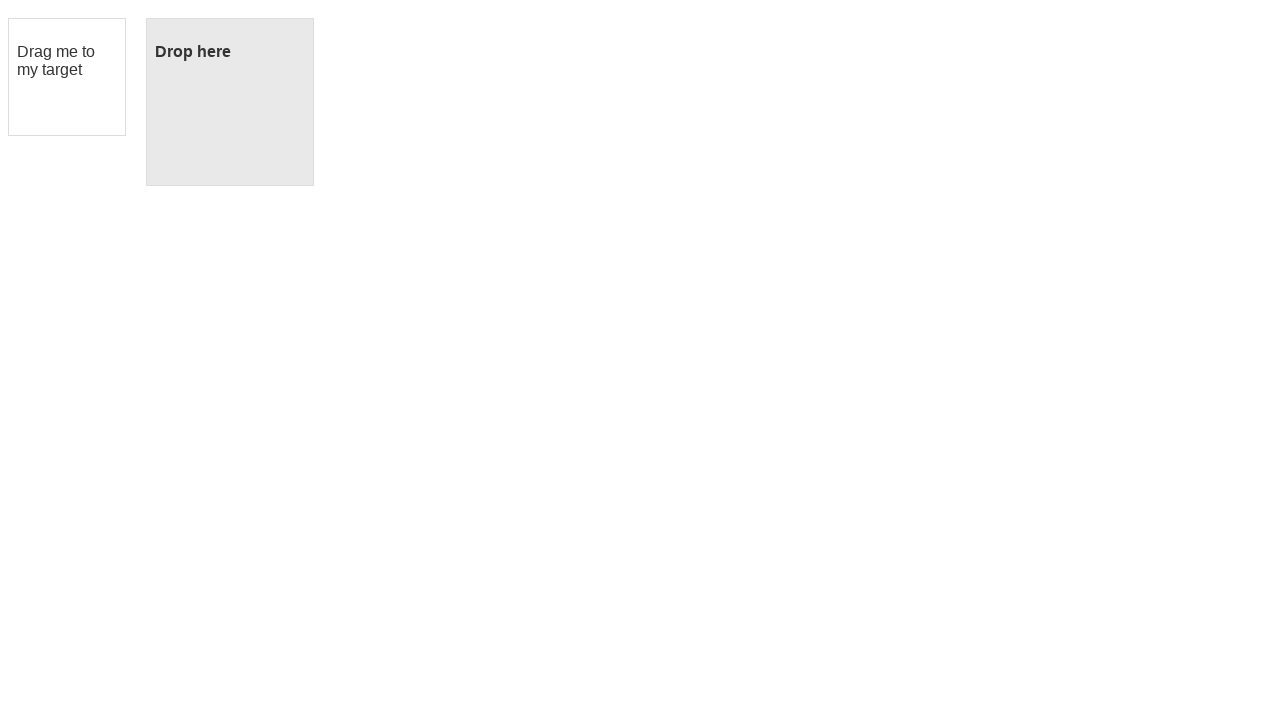

Retrieved bounding box of draggable element
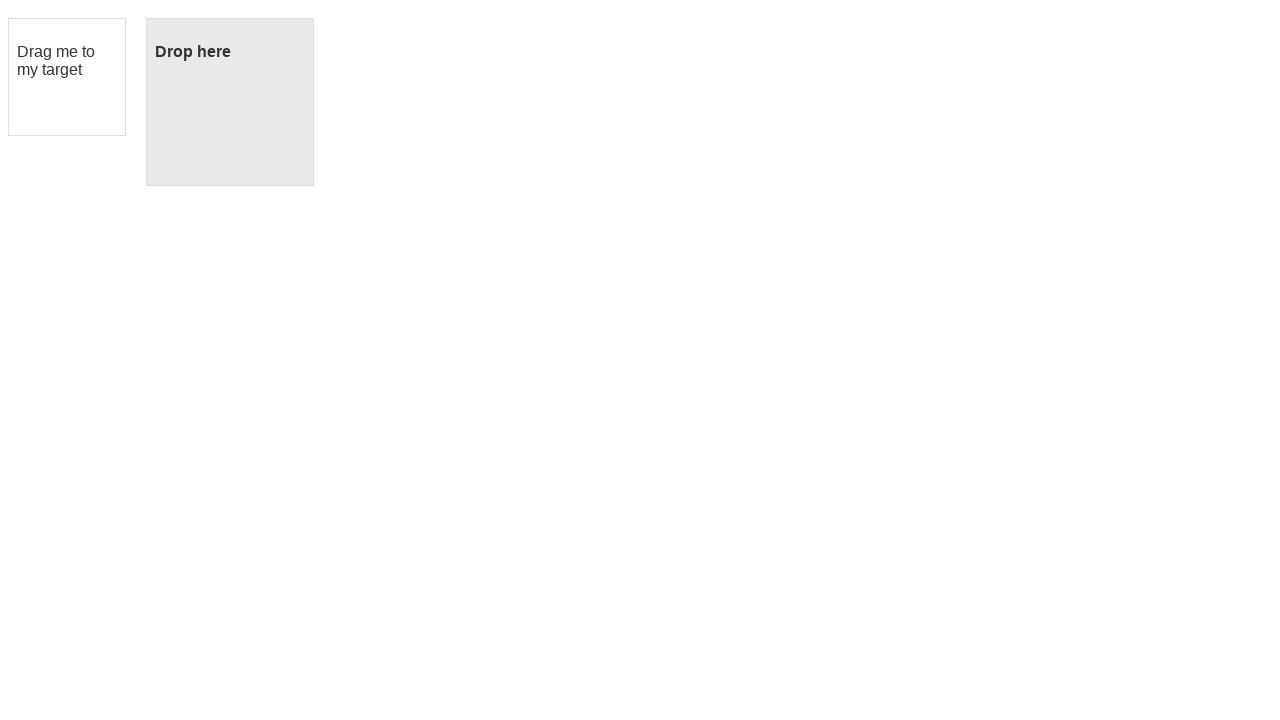

Moved mouse to center of draggable element at (67, 77)
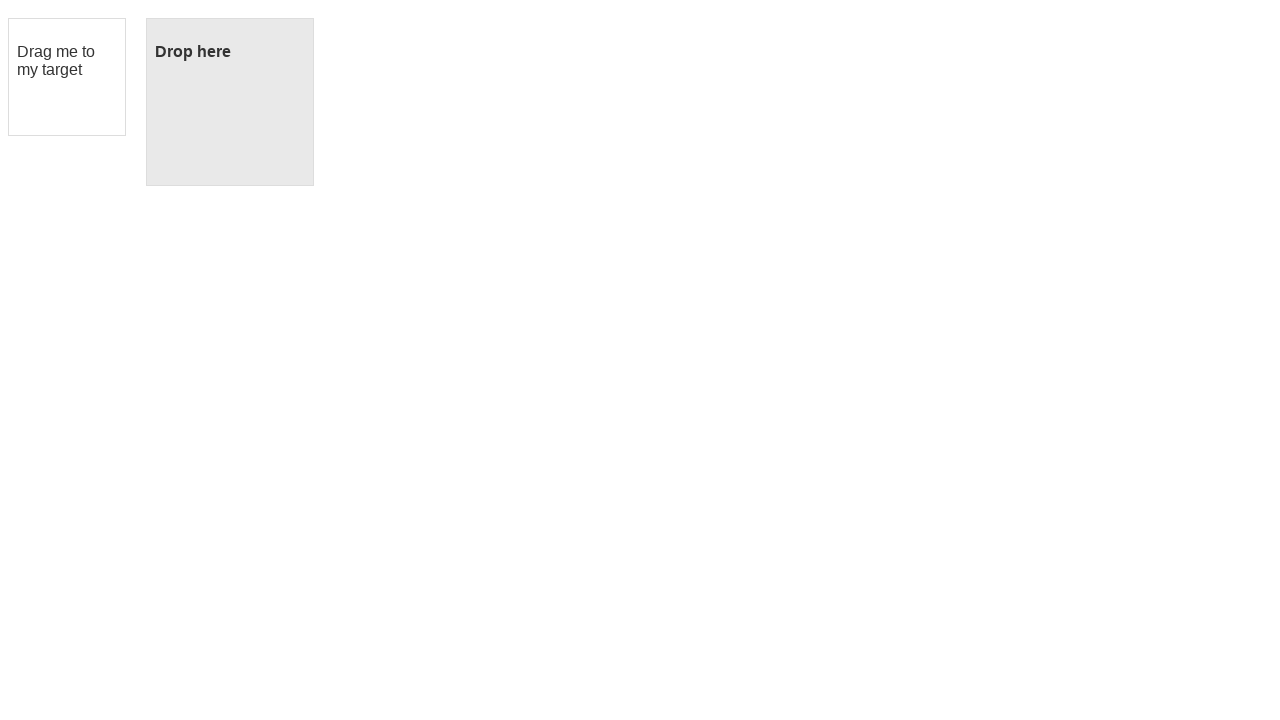

Pressed mouse button down to start drag at (67, 77)
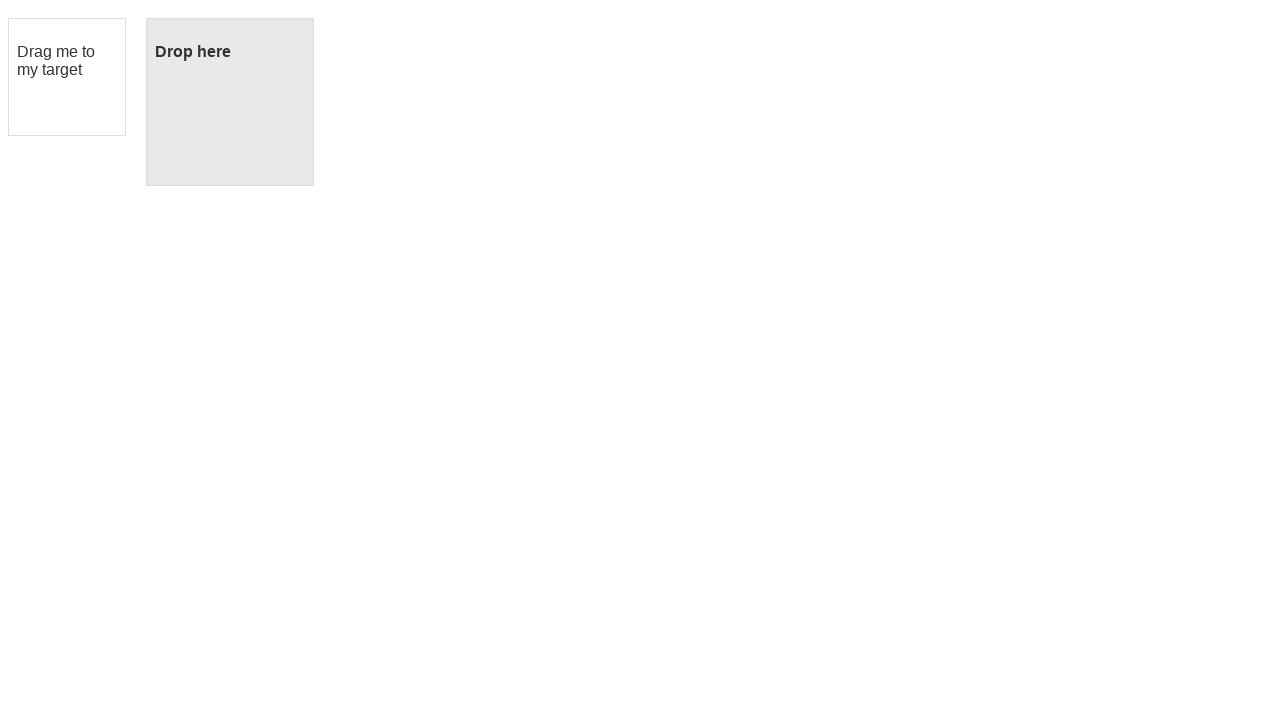

Dragged element 250 pixels right and 150 pixels down at (317, 227)
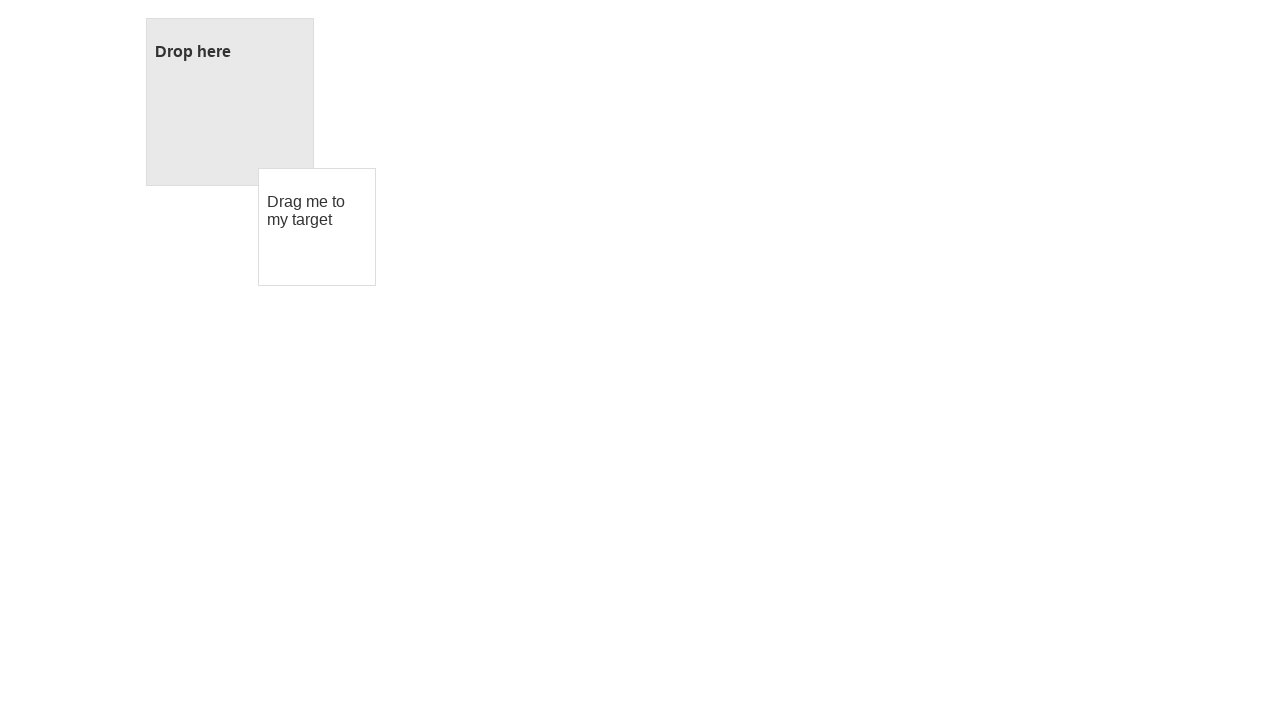

Released mouse button to complete drag and drop at (317, 227)
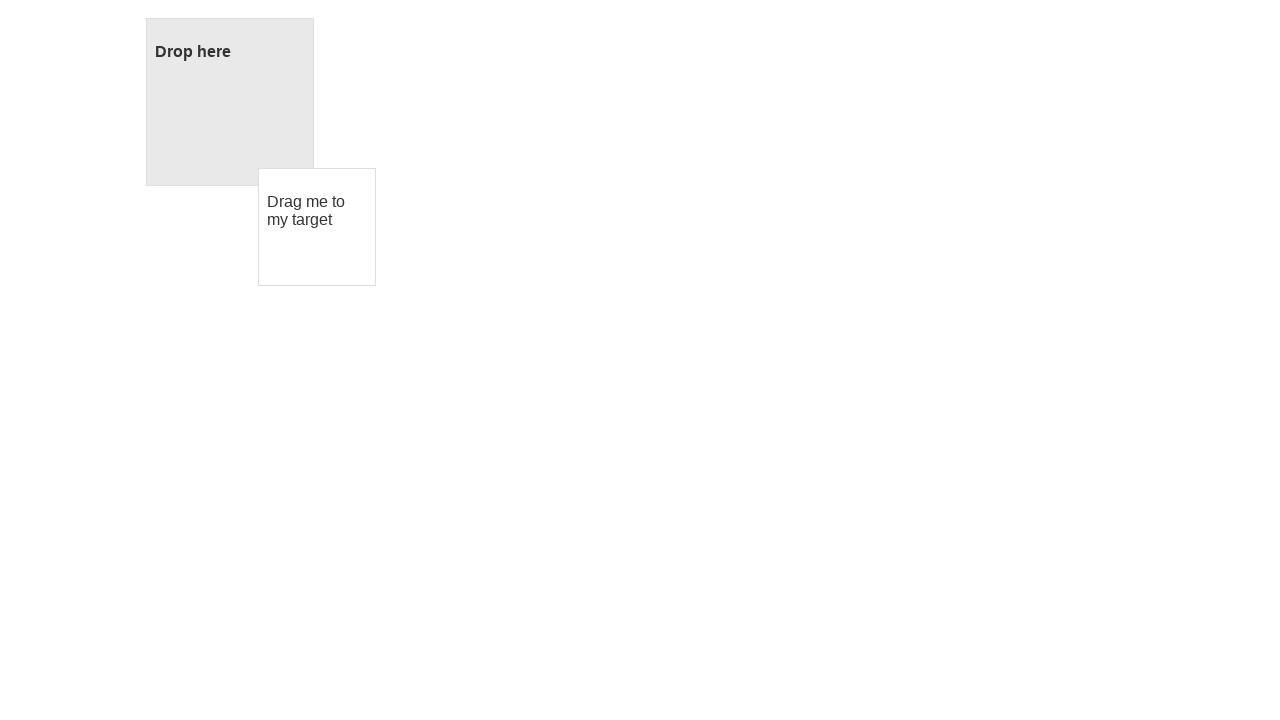

Waited 500ms for drop animation to complete
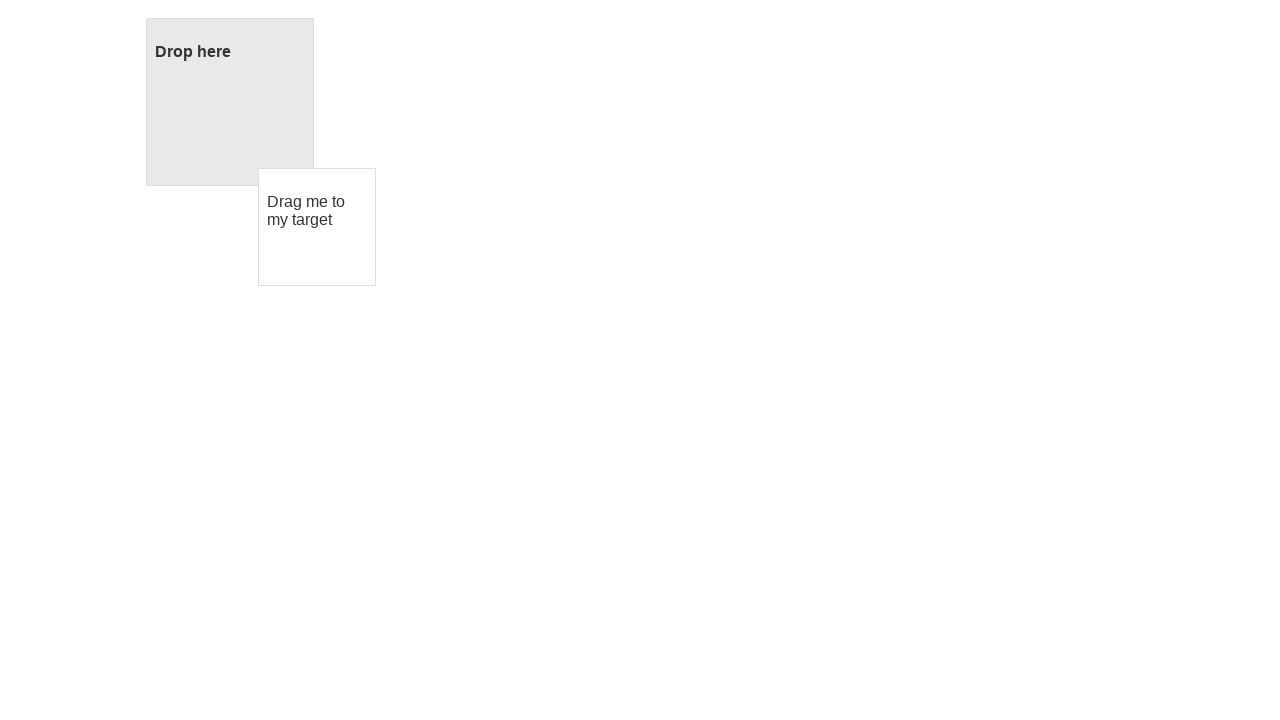

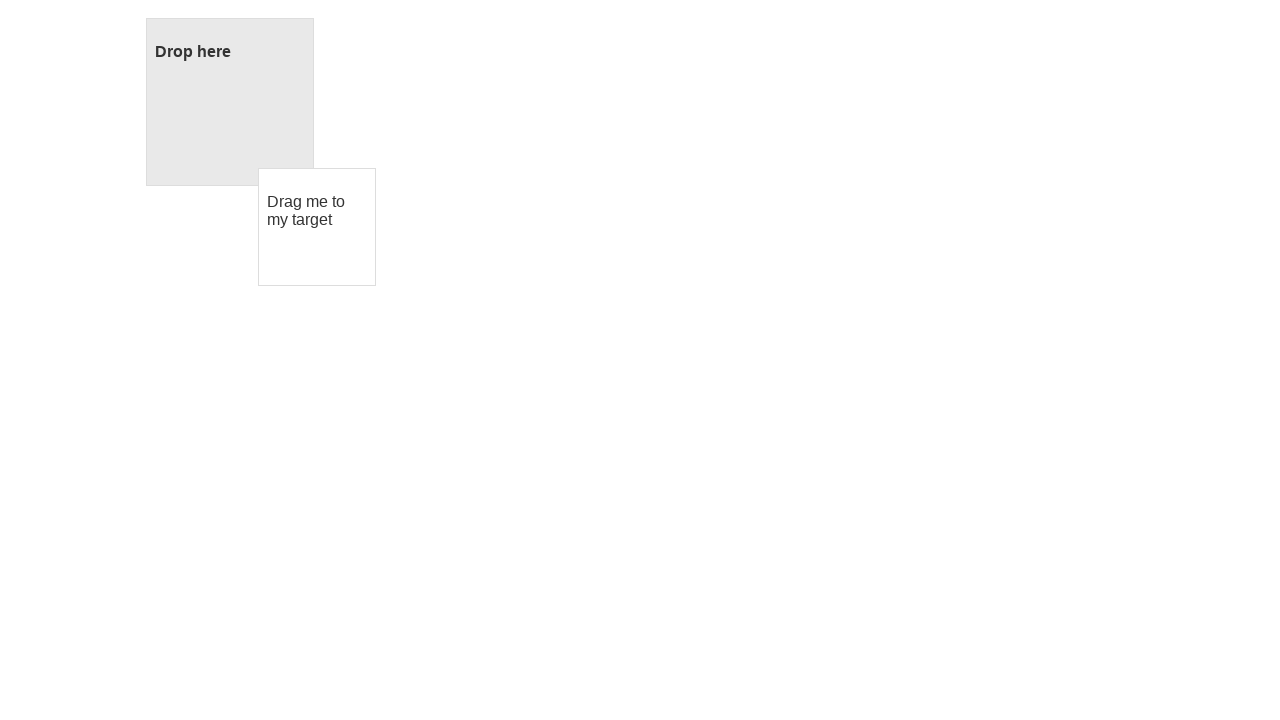